Tests dropdown menu with explicit waits, selecting Facebook and Flipkart links

Starting URL: http://omayo.blogspot.com/

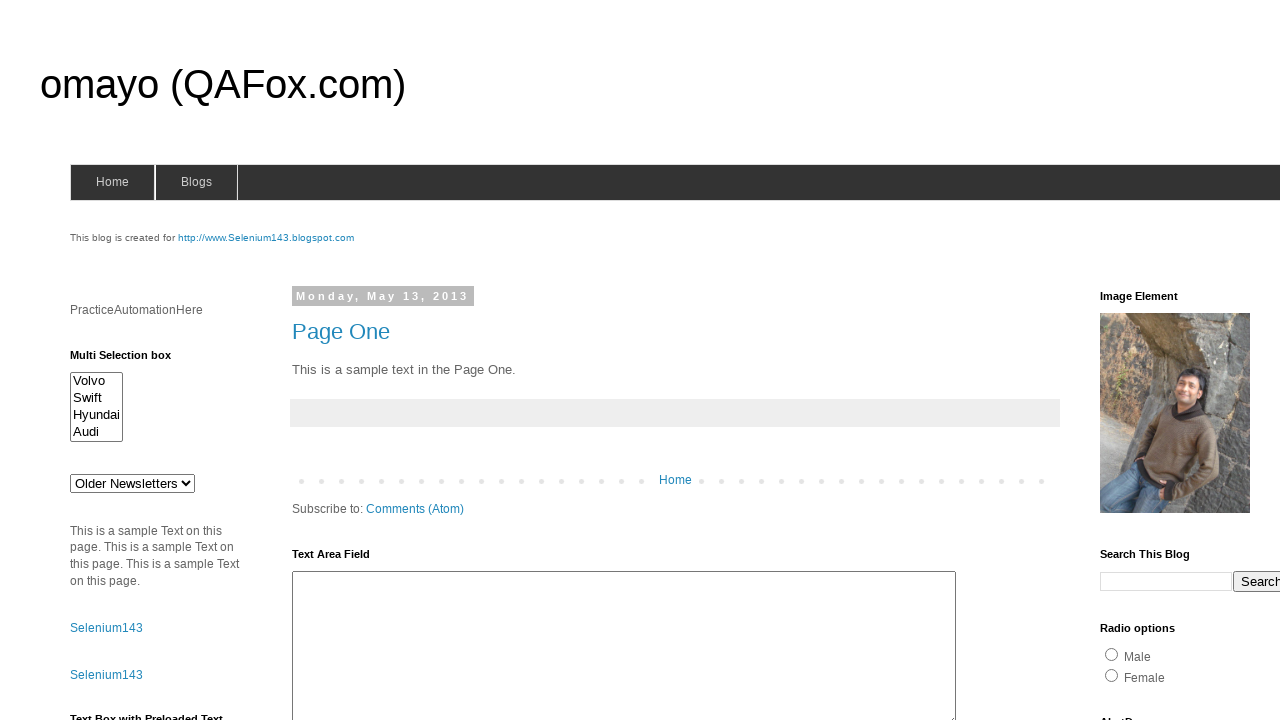

Clicked dropdown button to open menu at (1227, 360) on .dropbtn
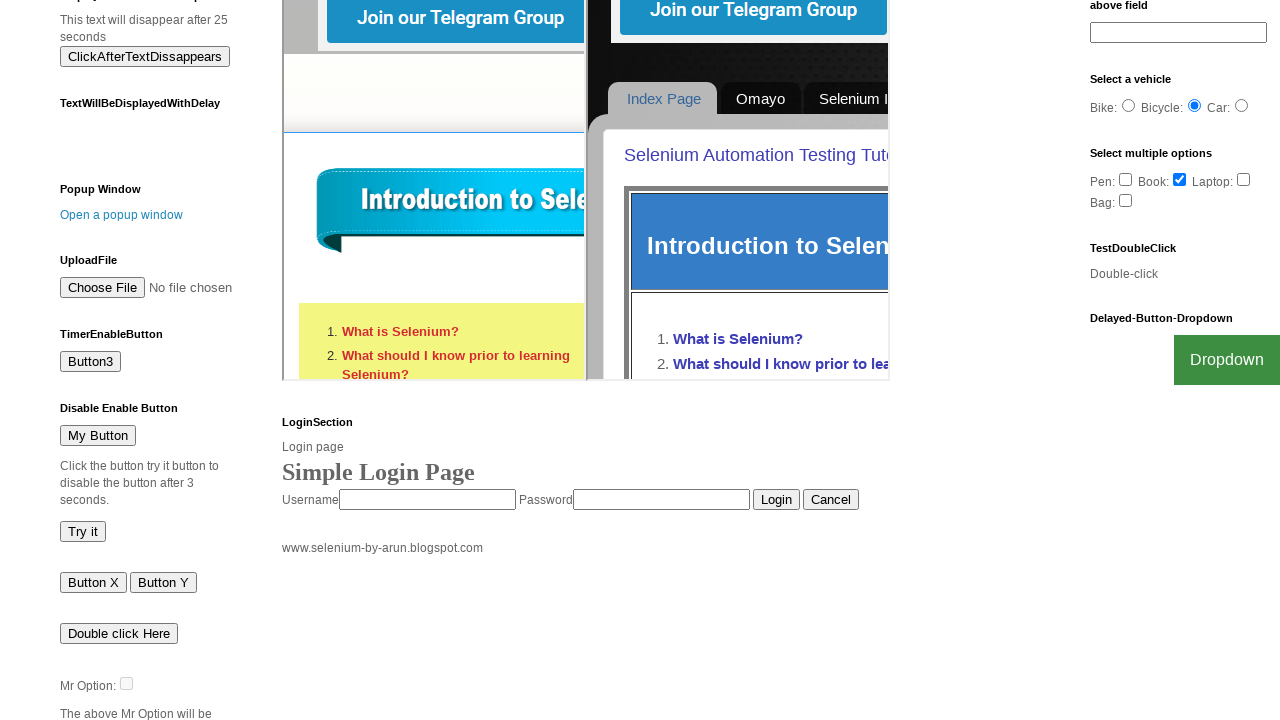

Facebook link appeared in dropdown menu
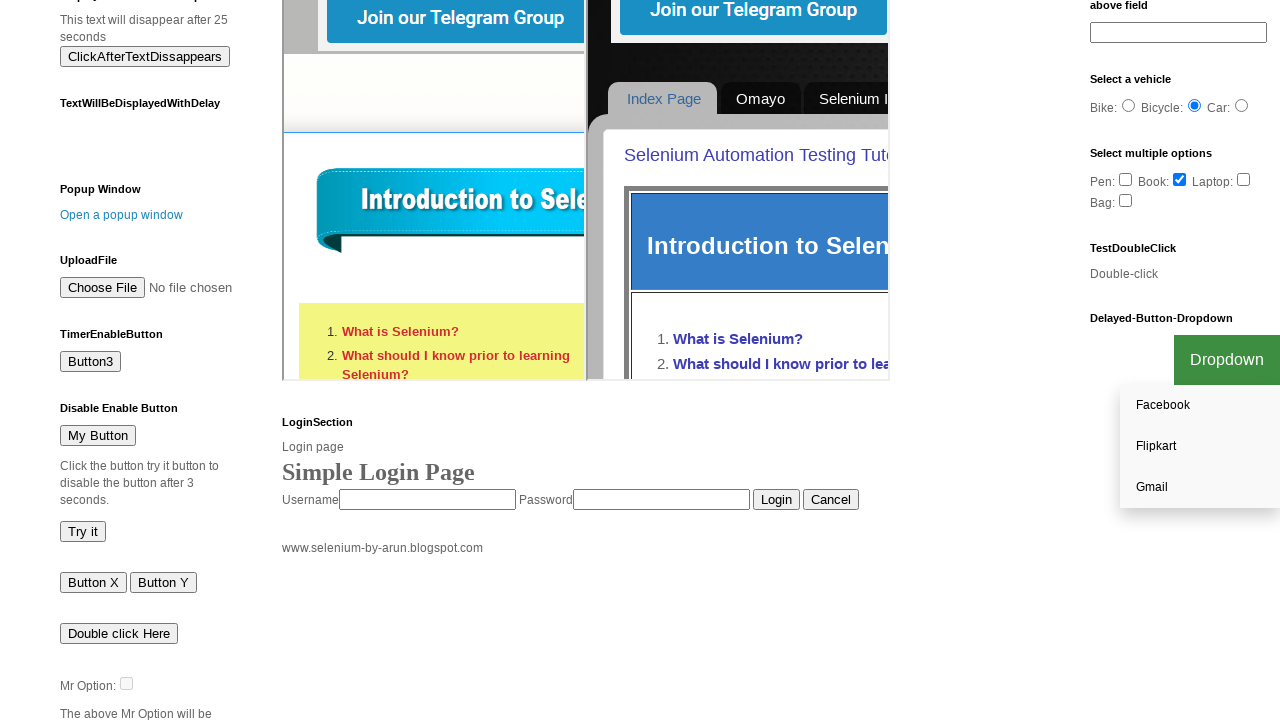

Clicked Facebook link from dropdown at (1200, 406) on text=Facebook
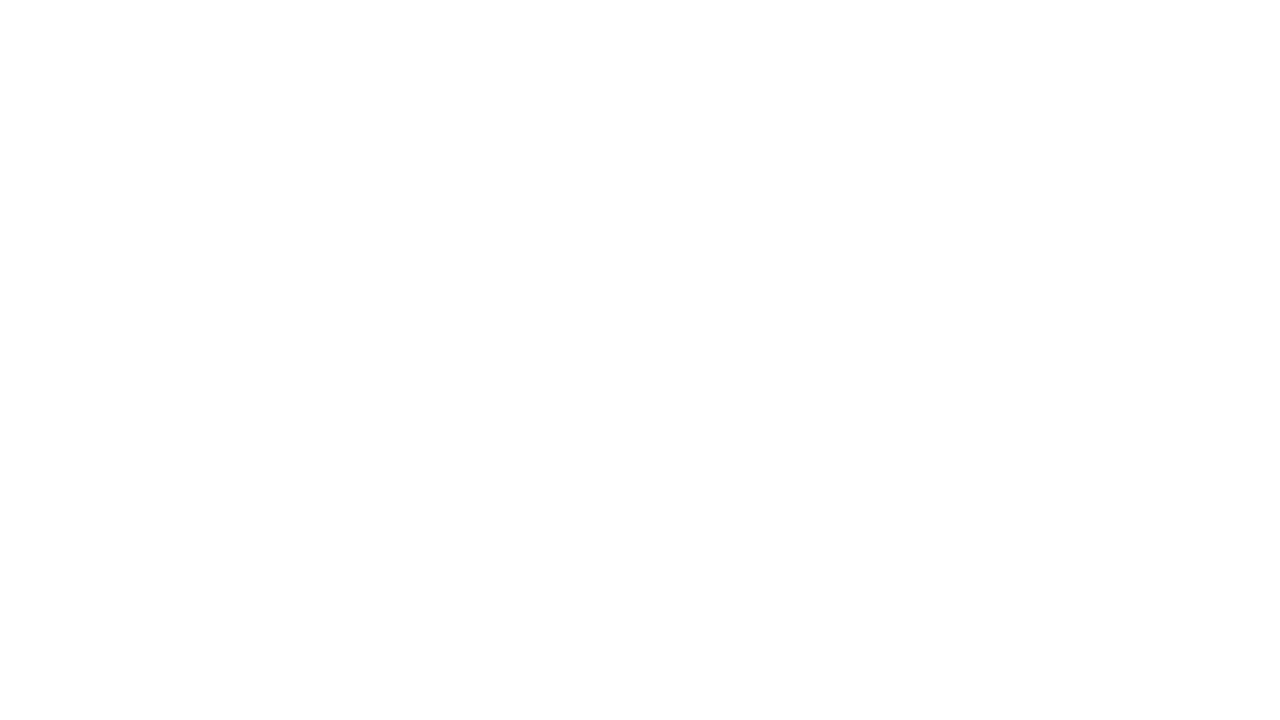

Navigated back to original page
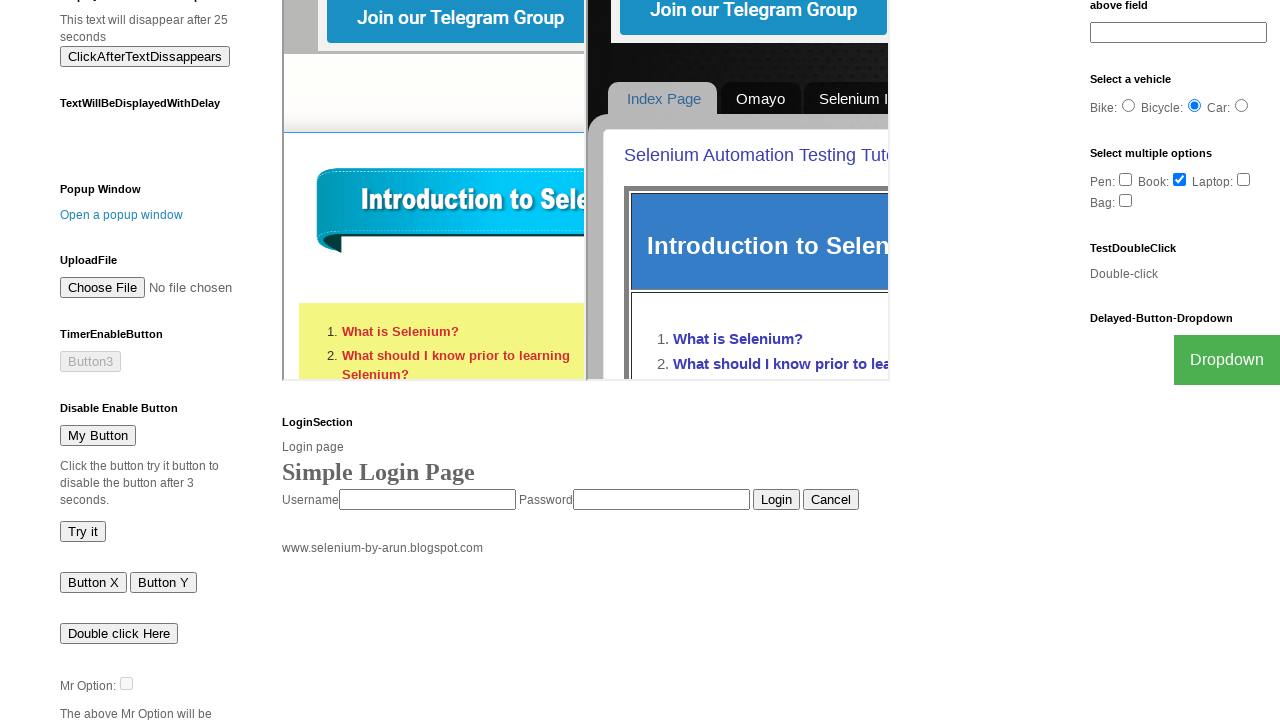

Clicked dropdown button to open menu again at (1227, 360) on .dropbtn
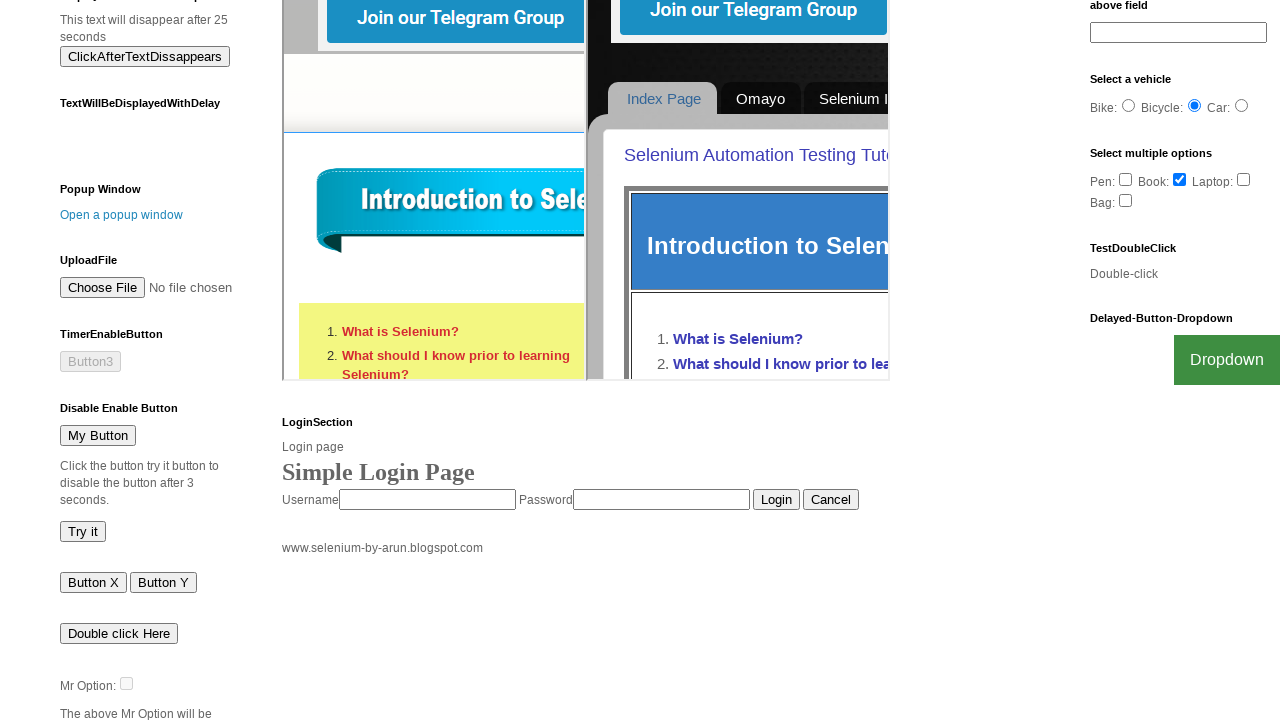

Flipkart link appeared in dropdown menu
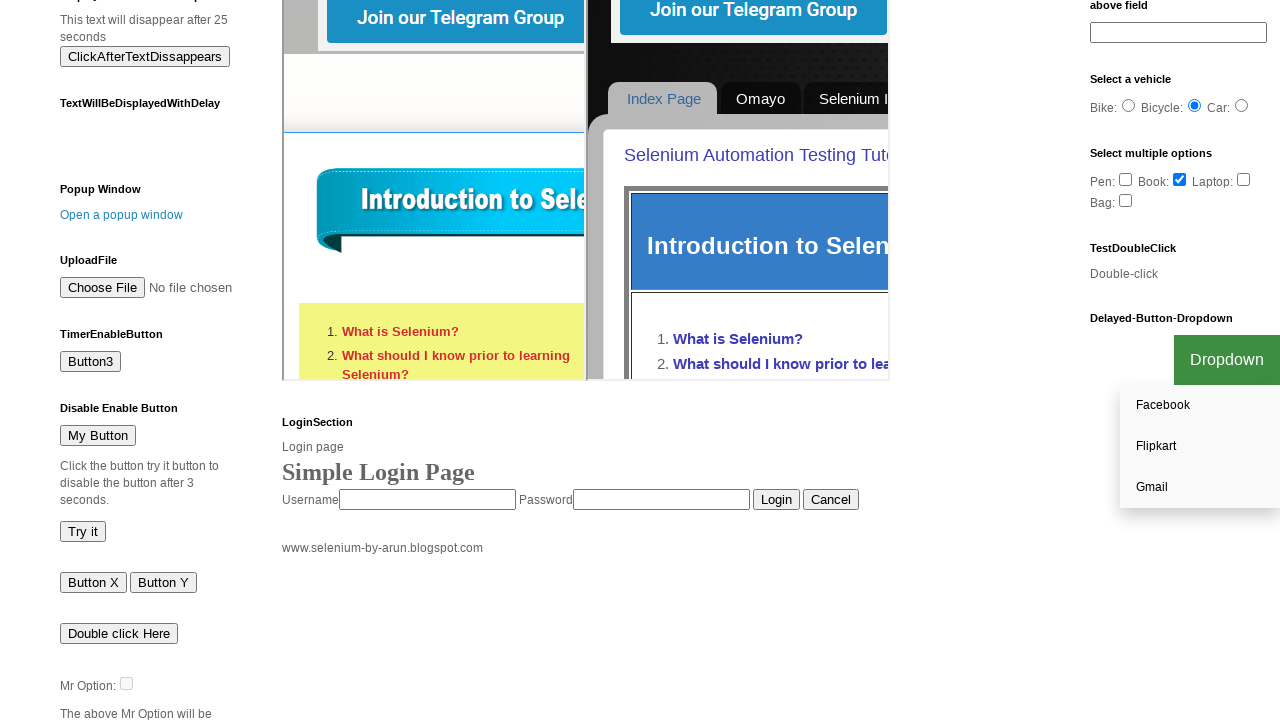

Clicked Flipkart link from dropdown at (1200, 447) on text=Flipkart
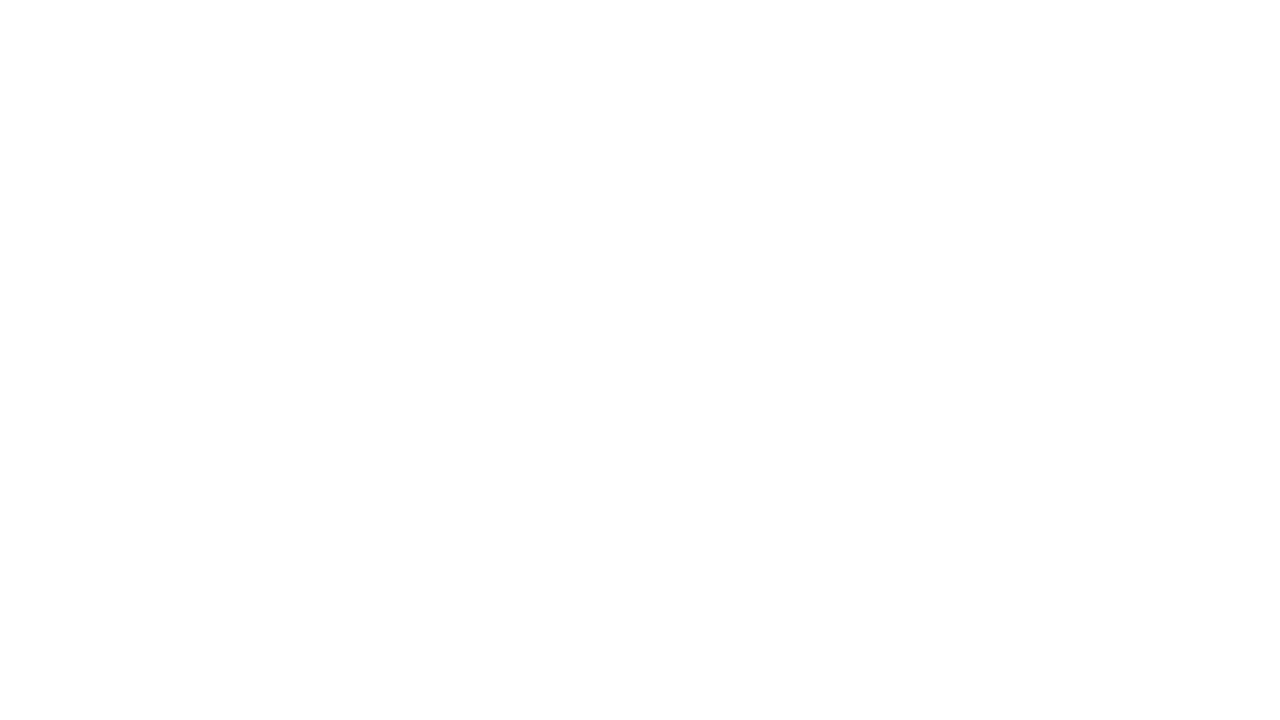

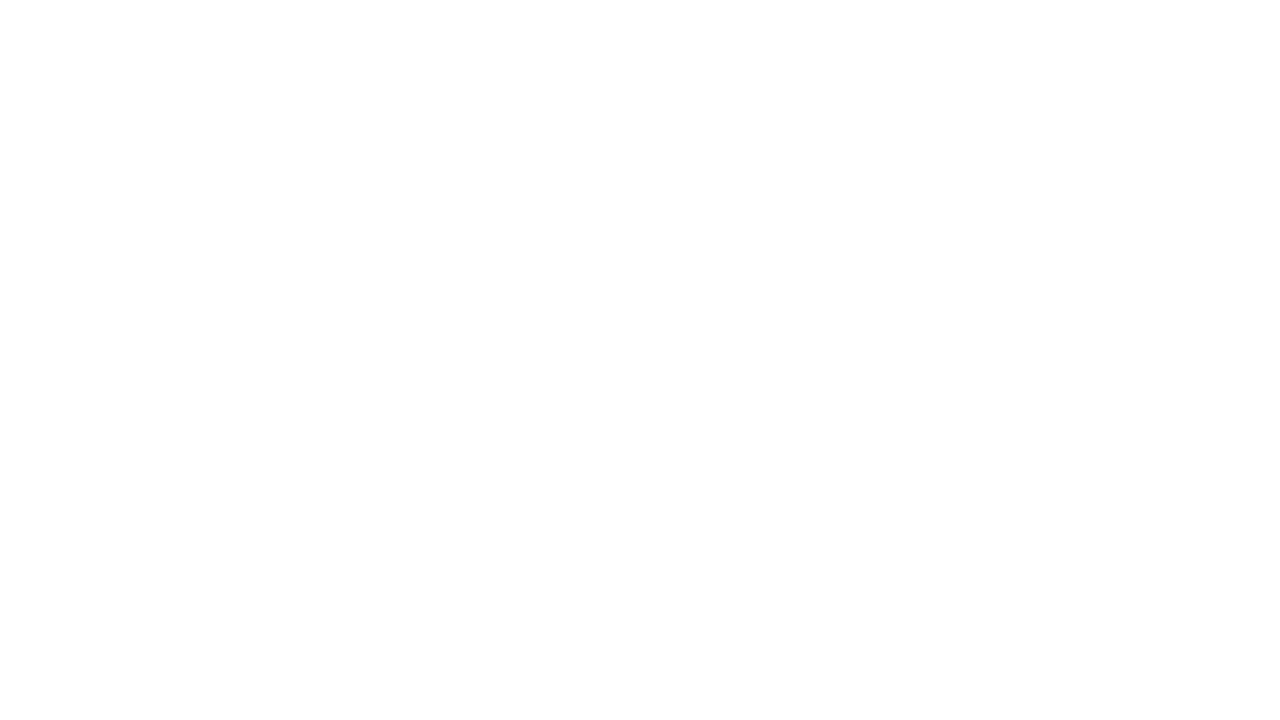